Tests that pressing a number after equals starts a new calculation

Starting URL: http://mhunterak.github.io/calc.html

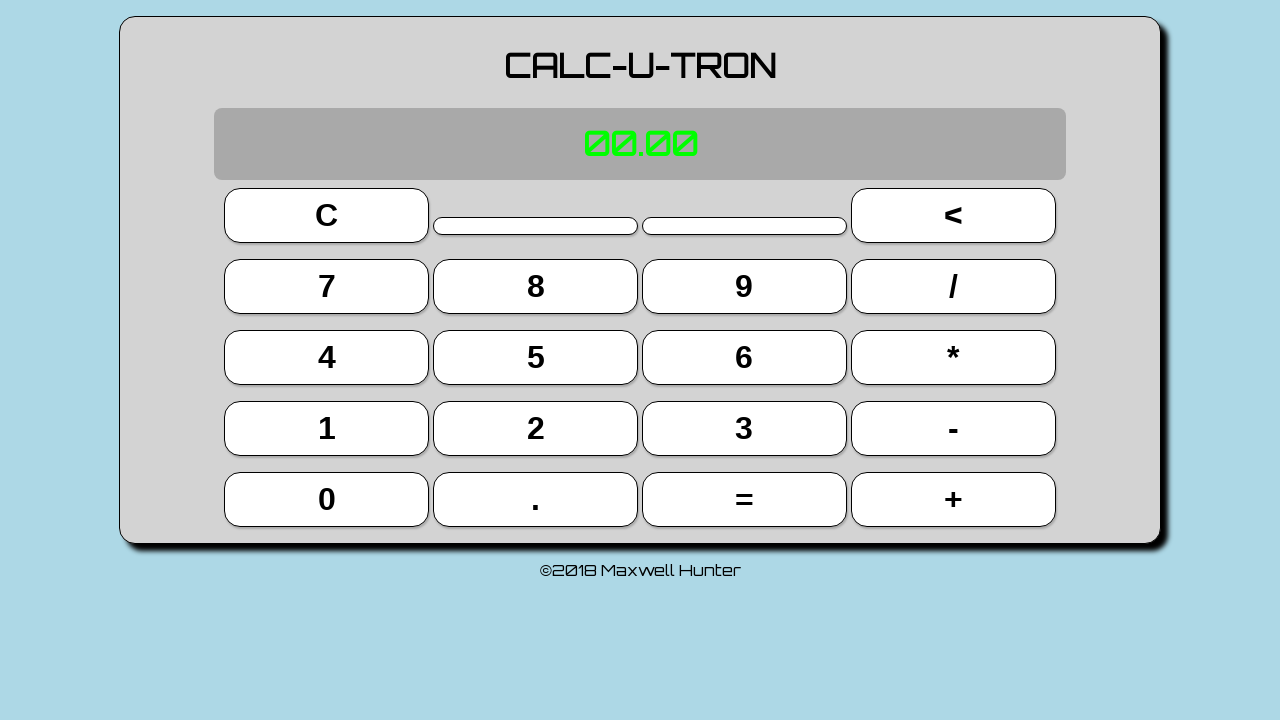

Waited for page to load (domcontentloaded)
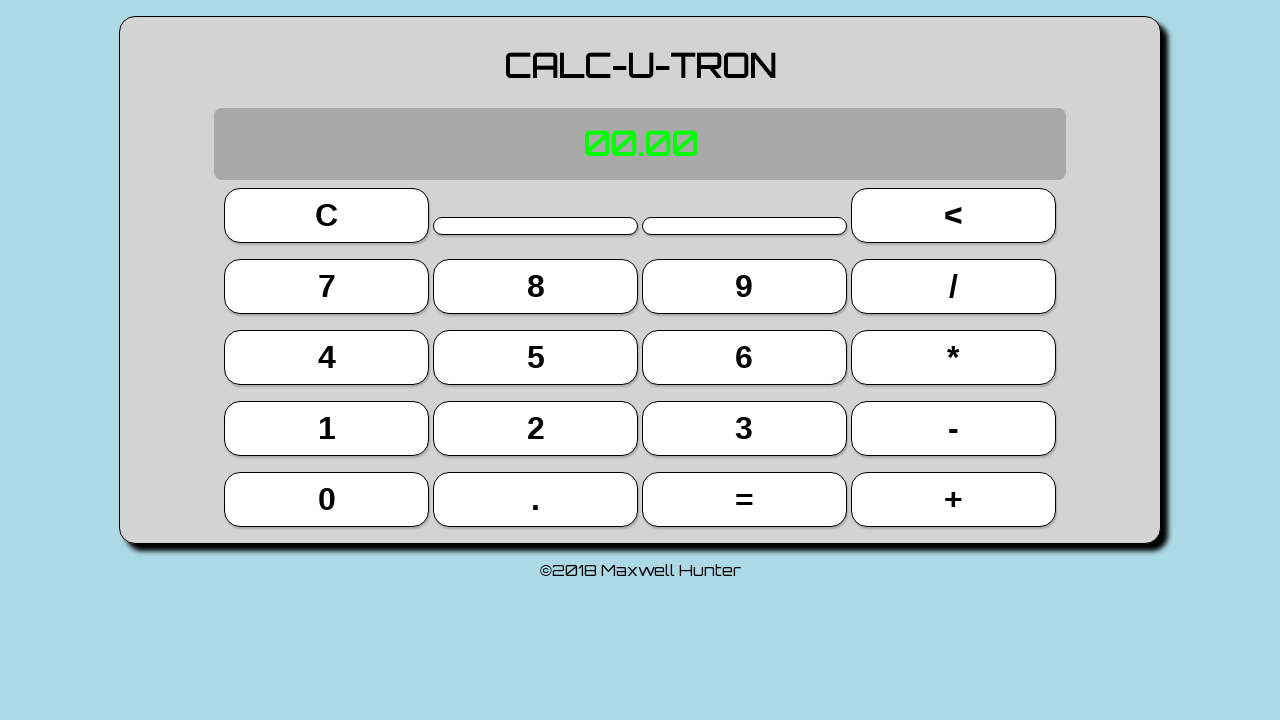

Located all buttons on the page
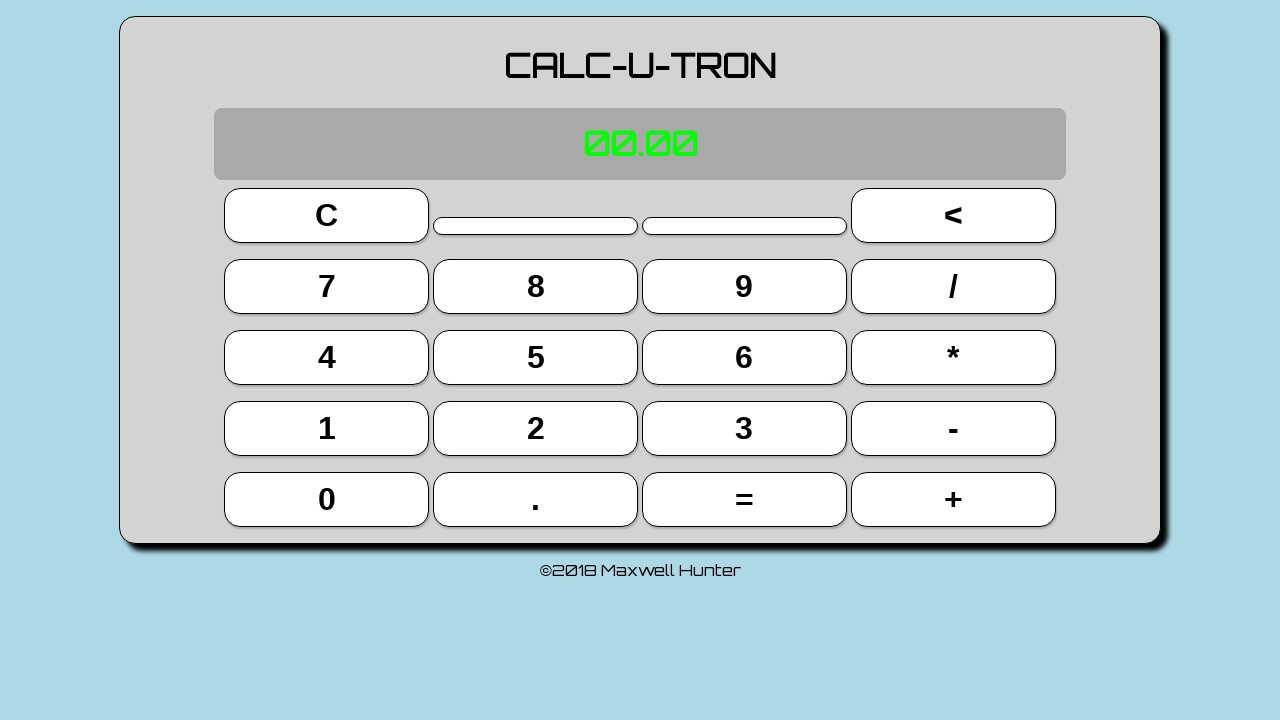

Clicked button 5 at (536, 357) on button >> nth=9
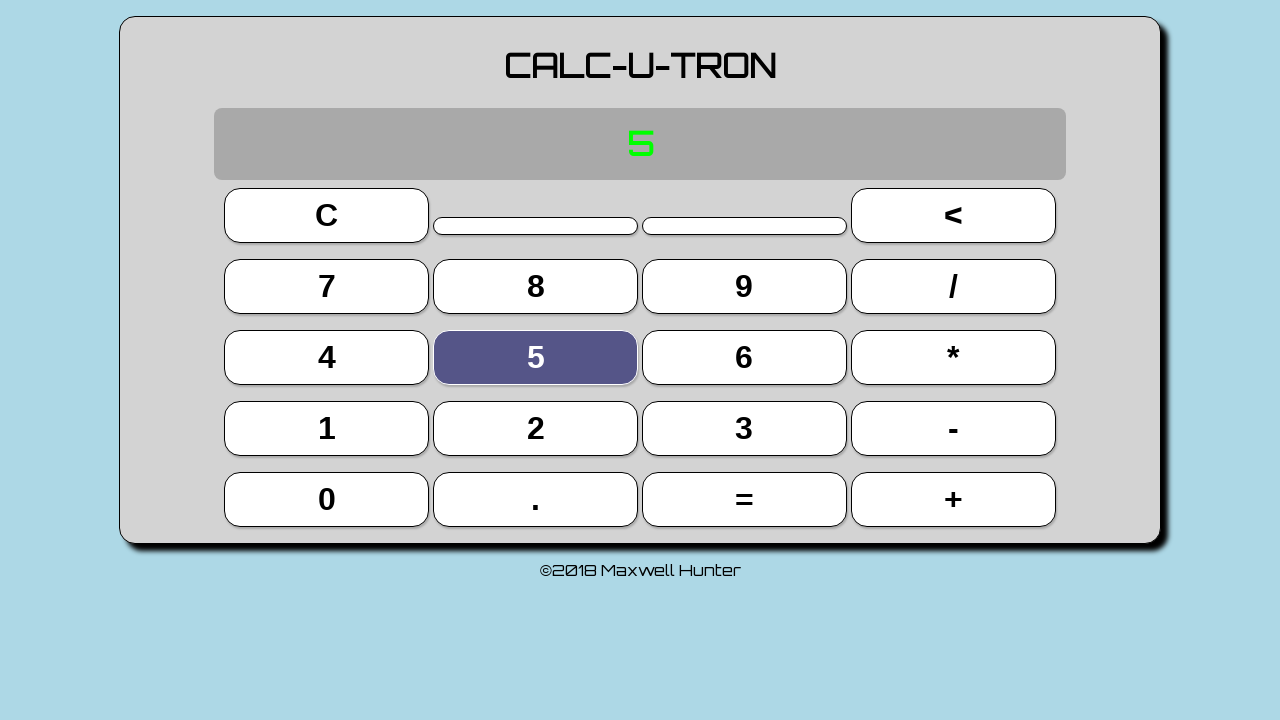

Clicked button + (add) at (953, 499) on button >> nth=19
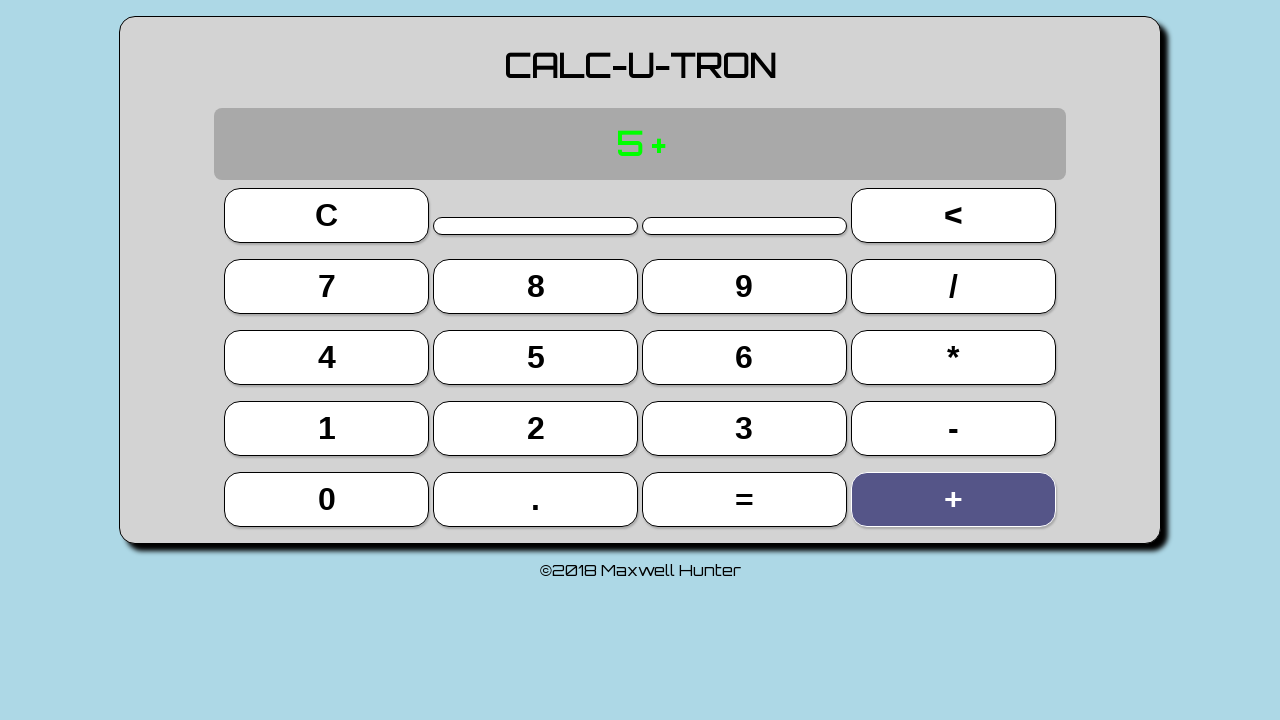

Clicked button 7 at (327, 286) on button >> nth=4
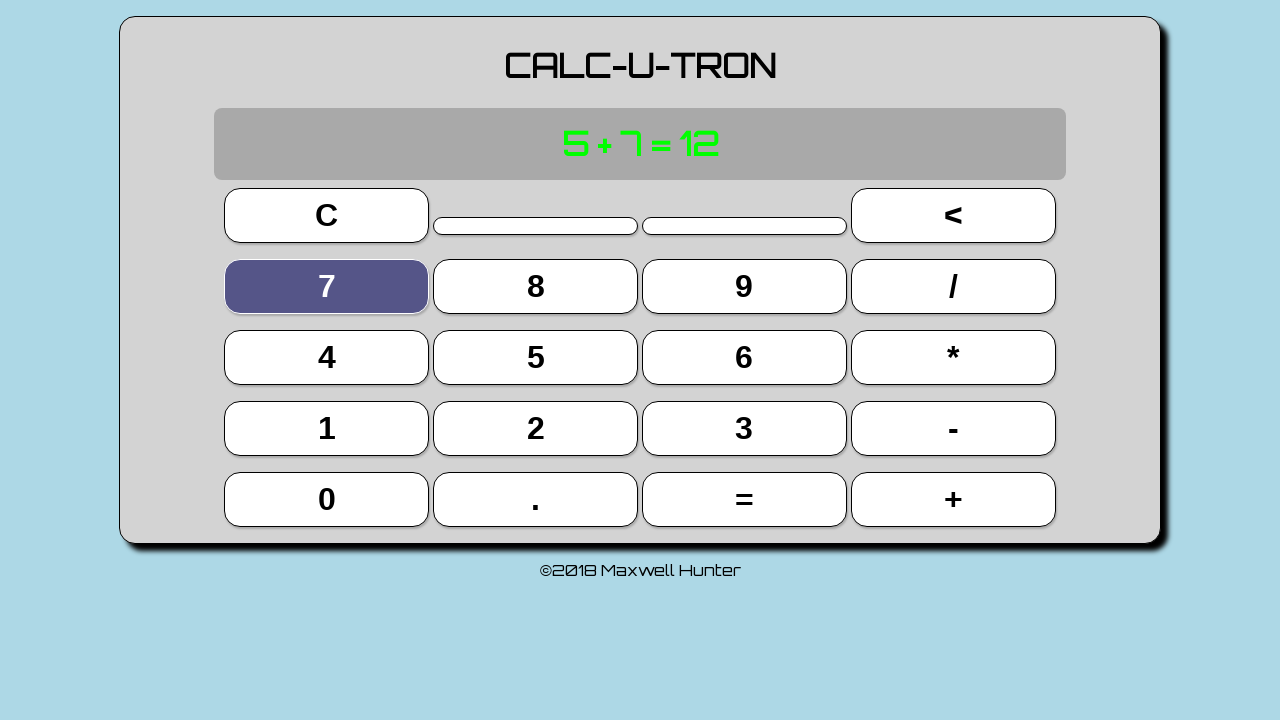

Clicked button = (equals) at (744, 499) on button >> nth=18
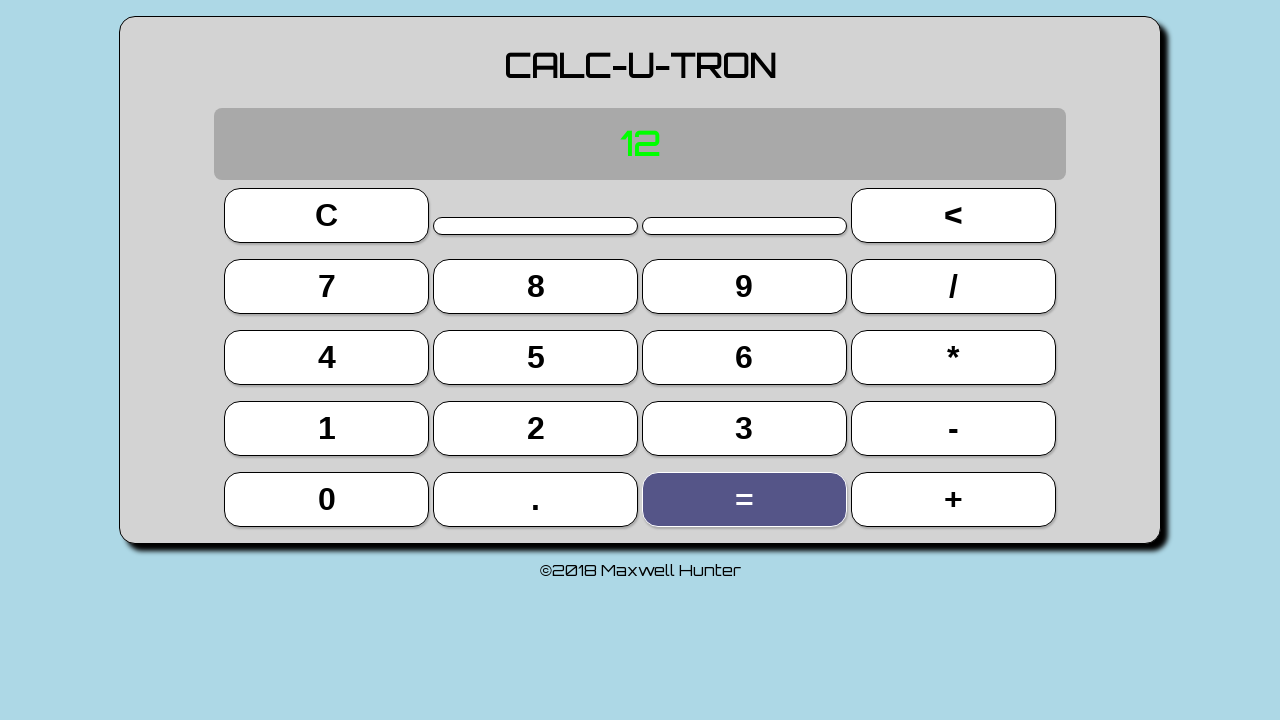

Clicked button 2 after equals to start new calculation at (536, 428) on button >> nth=13
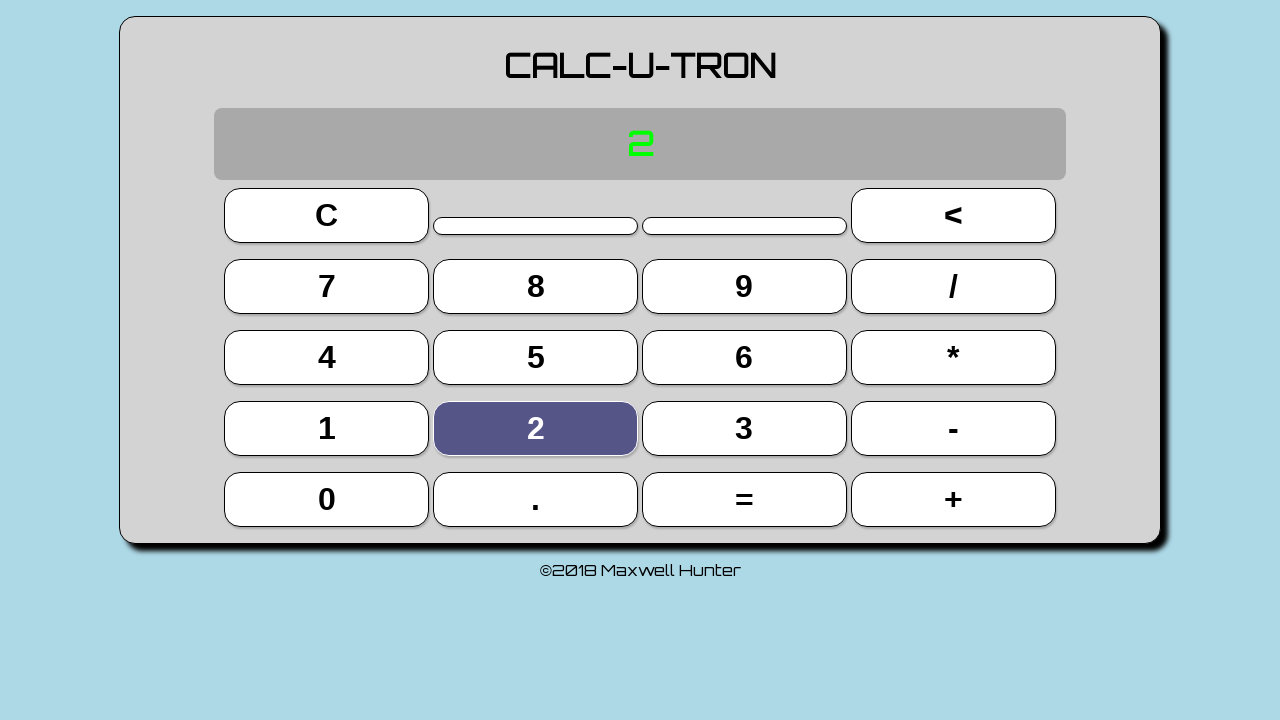

Located display element
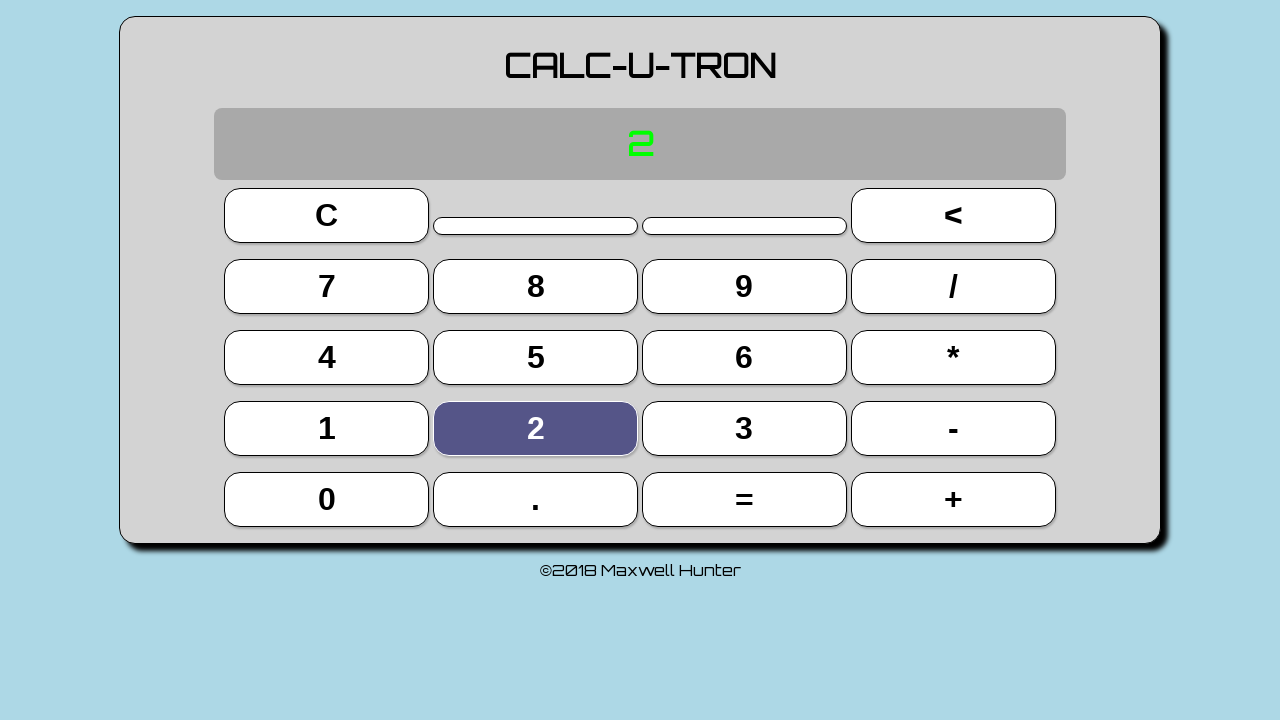

Verified display shows '2' (new calculation started after equals)
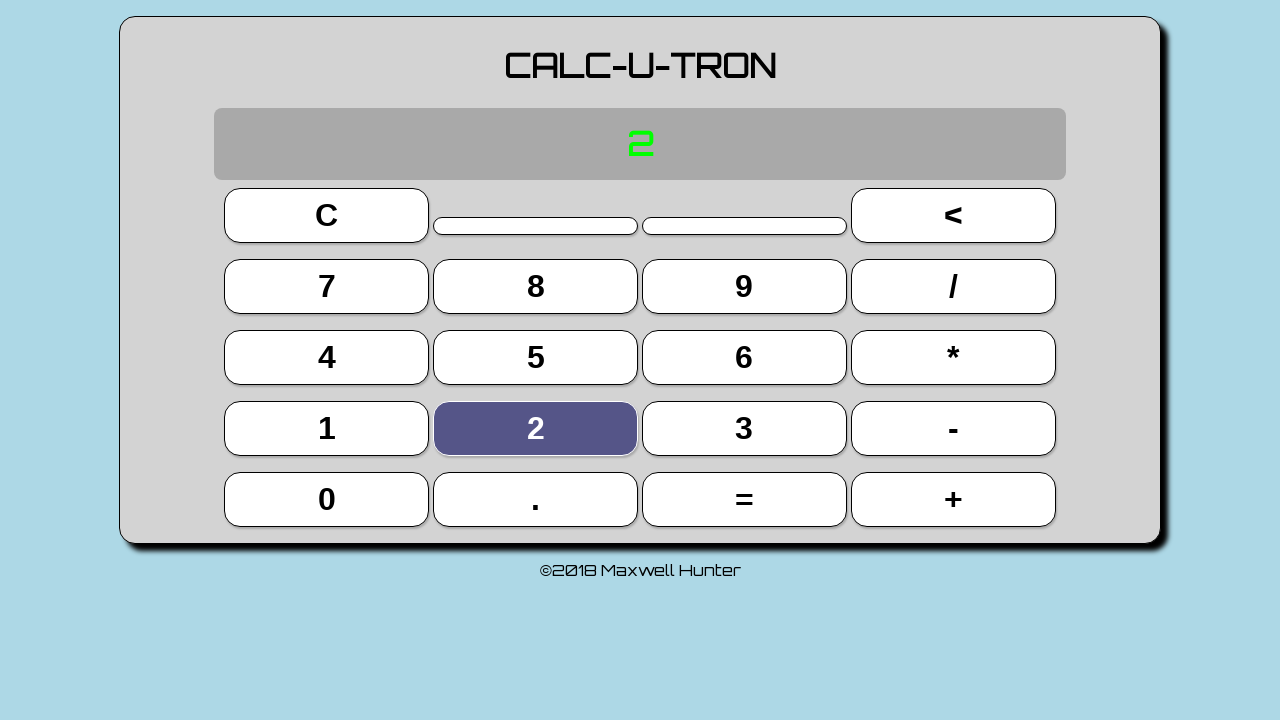

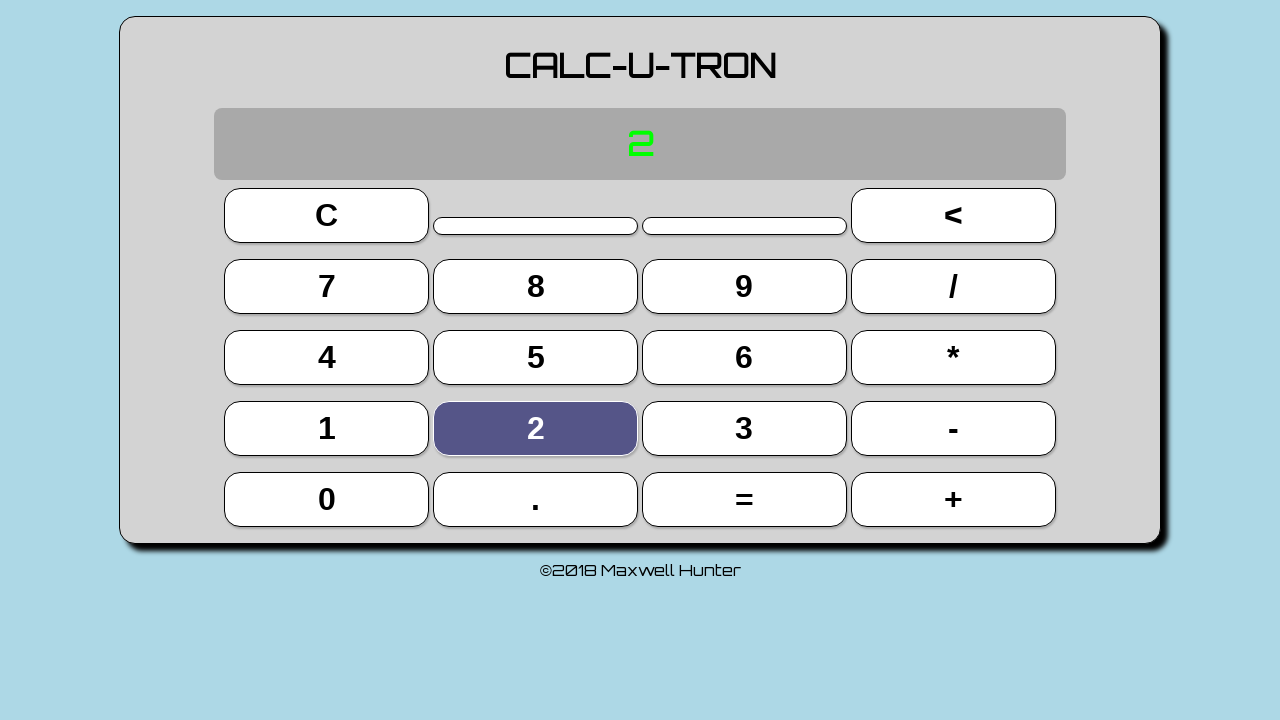